Navigates to Omayo blog website and fills text into a textarea field to demonstrate page load timeout handling

Starting URL: https://omayo.blogspot.com/

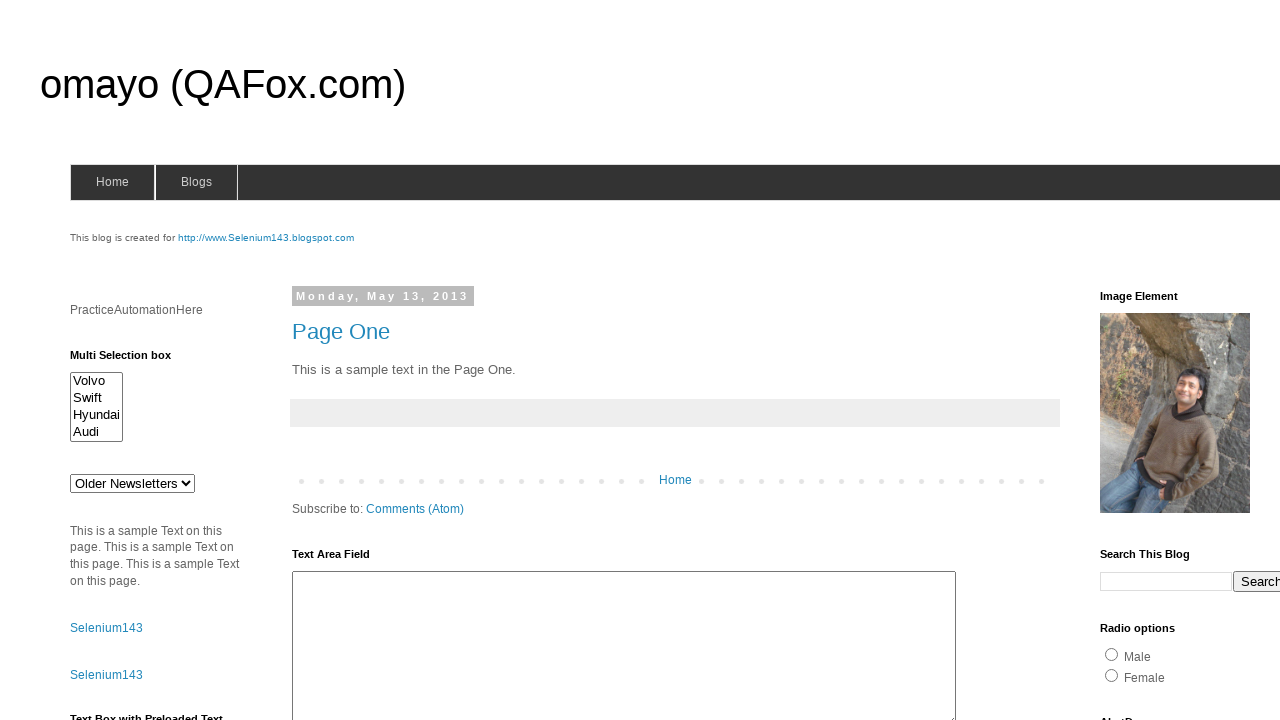

Filled textarea field with 'vijay mennakanti' on #ta1
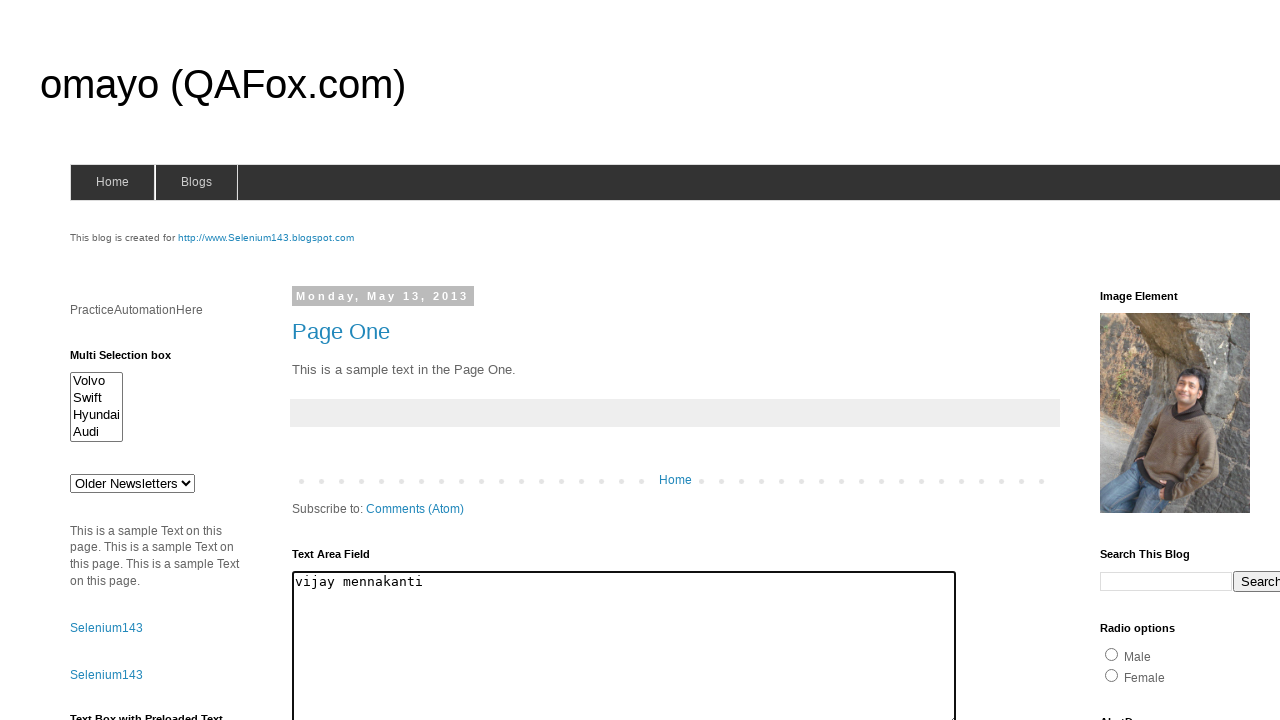

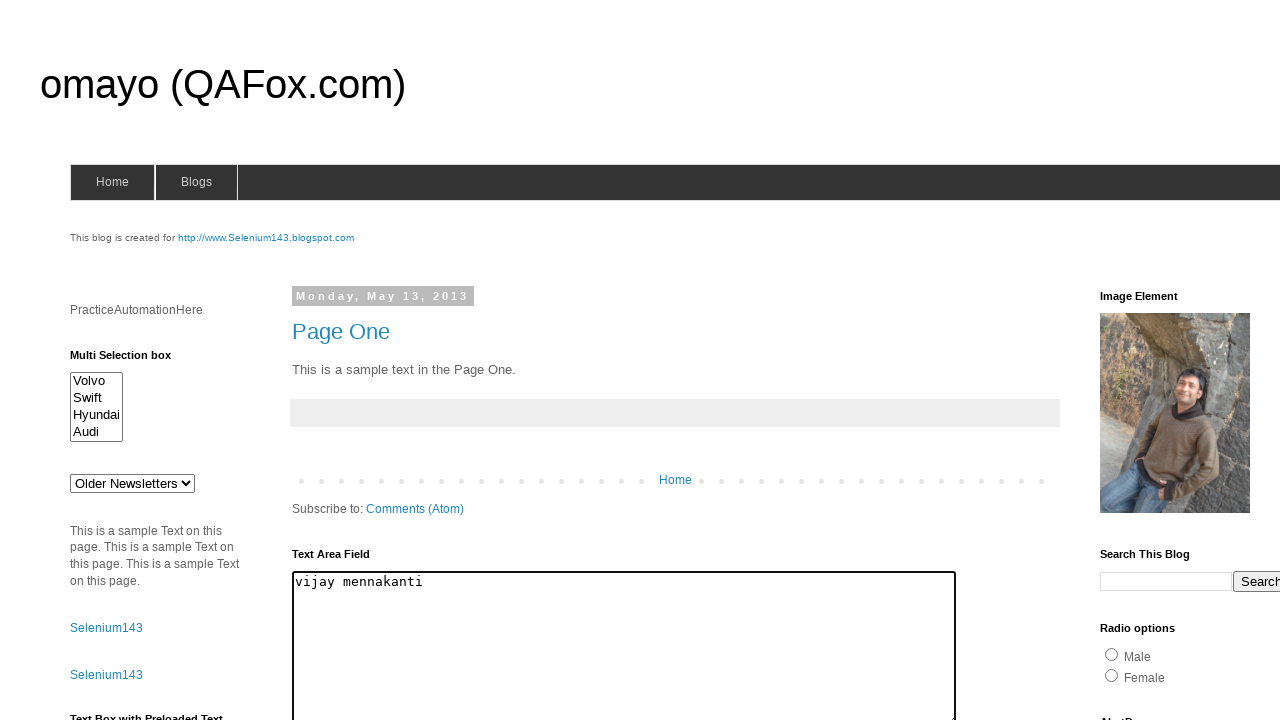